Navigates to W3Schools dropdown example page, switches to iframe, and interacts with a multi-select dropdown to retrieve all available options

Starting URL: https://www.w3schools.com/tags/tryit.asp?filename=tryhtml_select_multiple

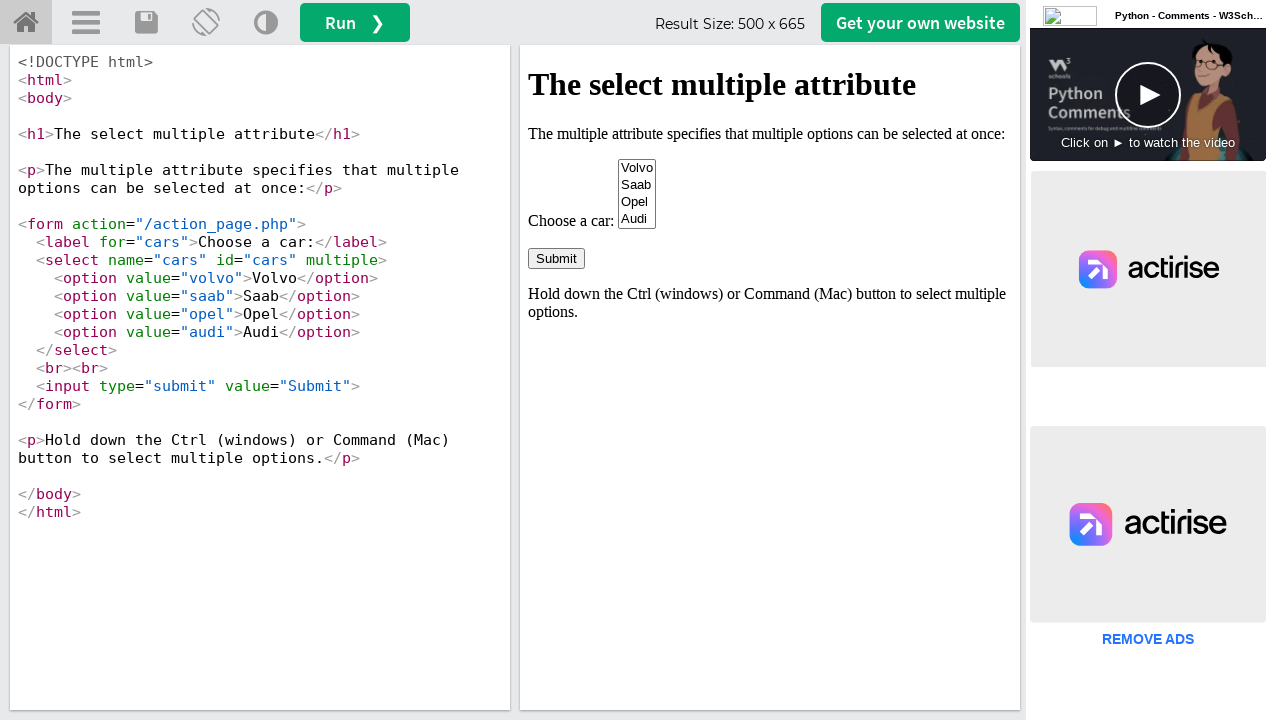

Navigated to W3Schools dropdown example page
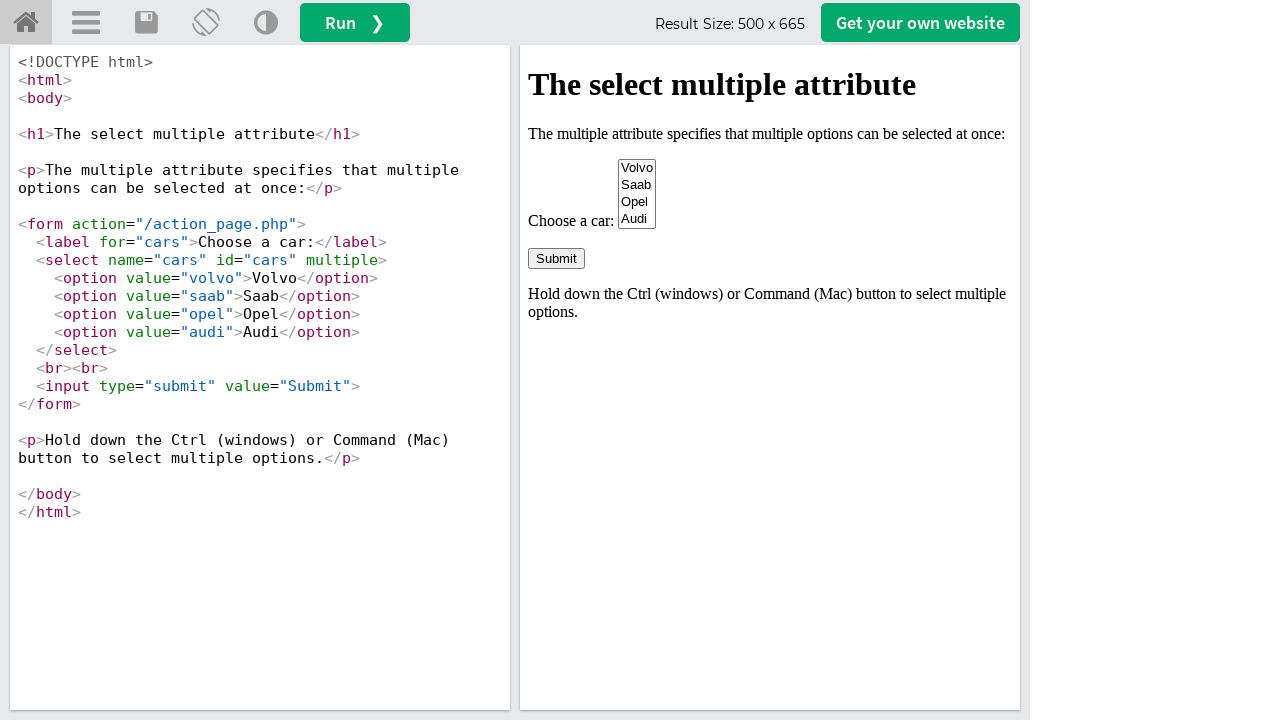

Located and switched to iframe#iframeResult
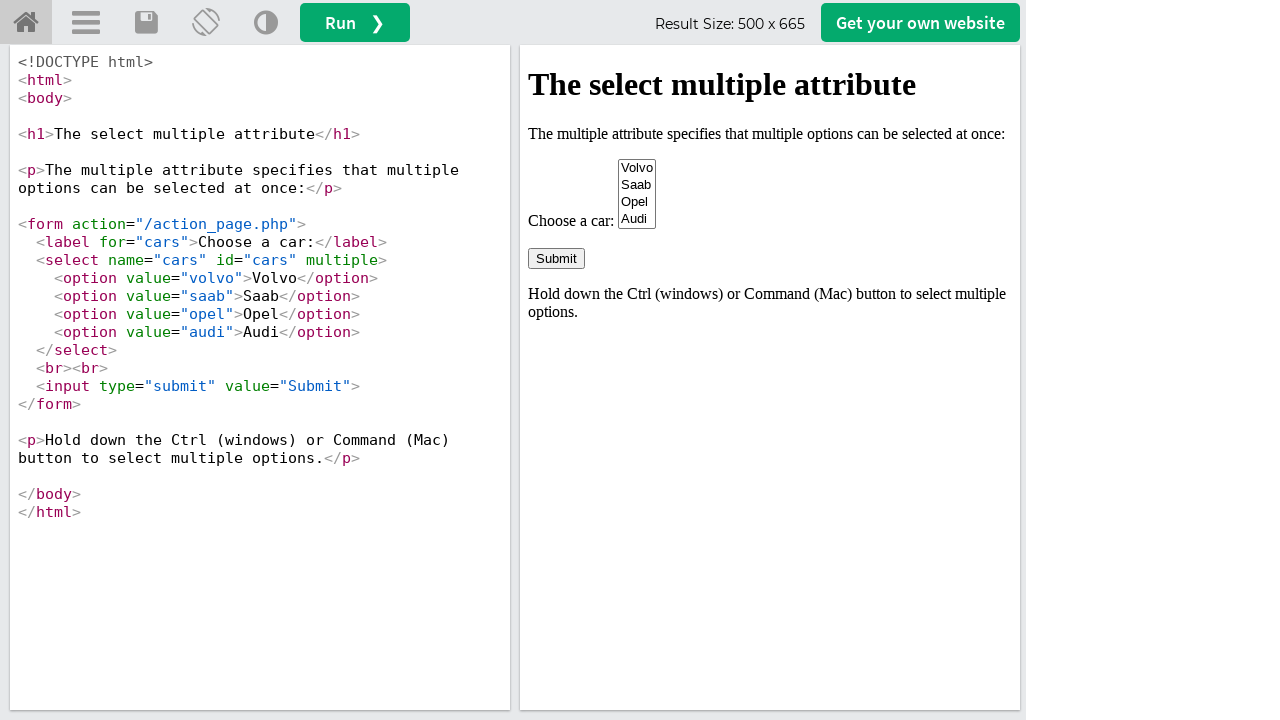

Located multi-select dropdown element with id 'cars'
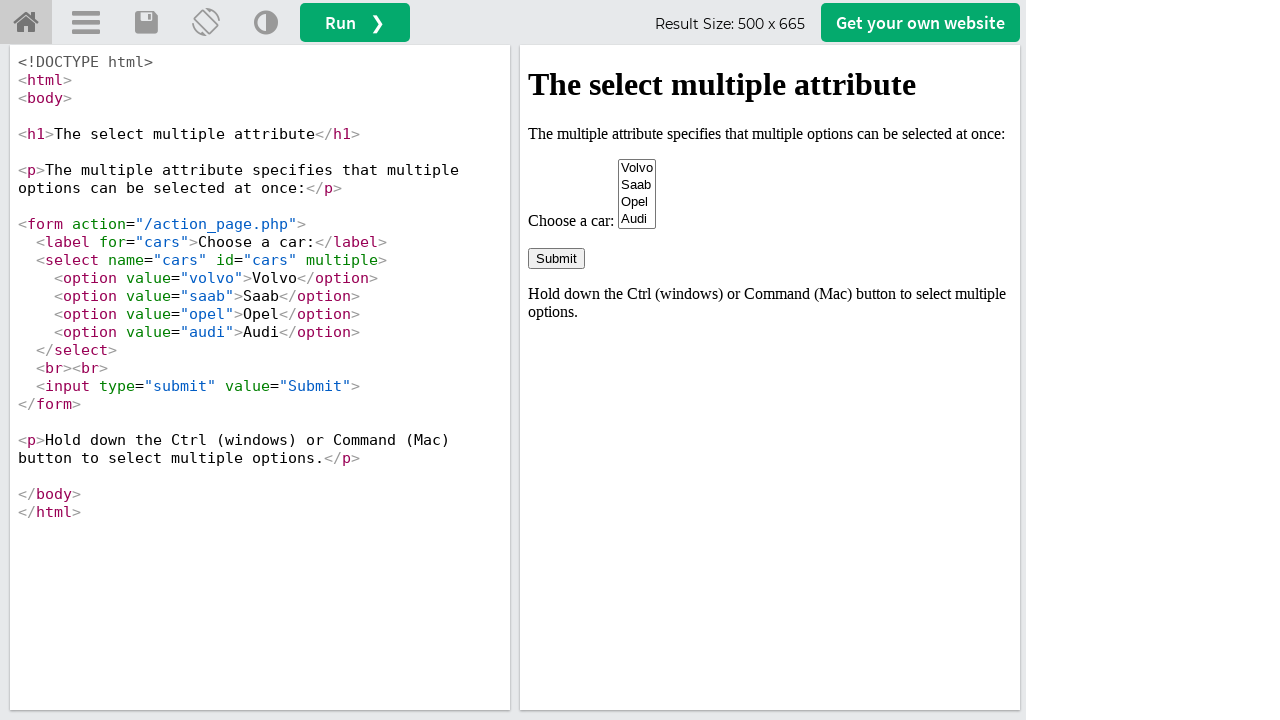

Retrieved all option elements from the dropdown
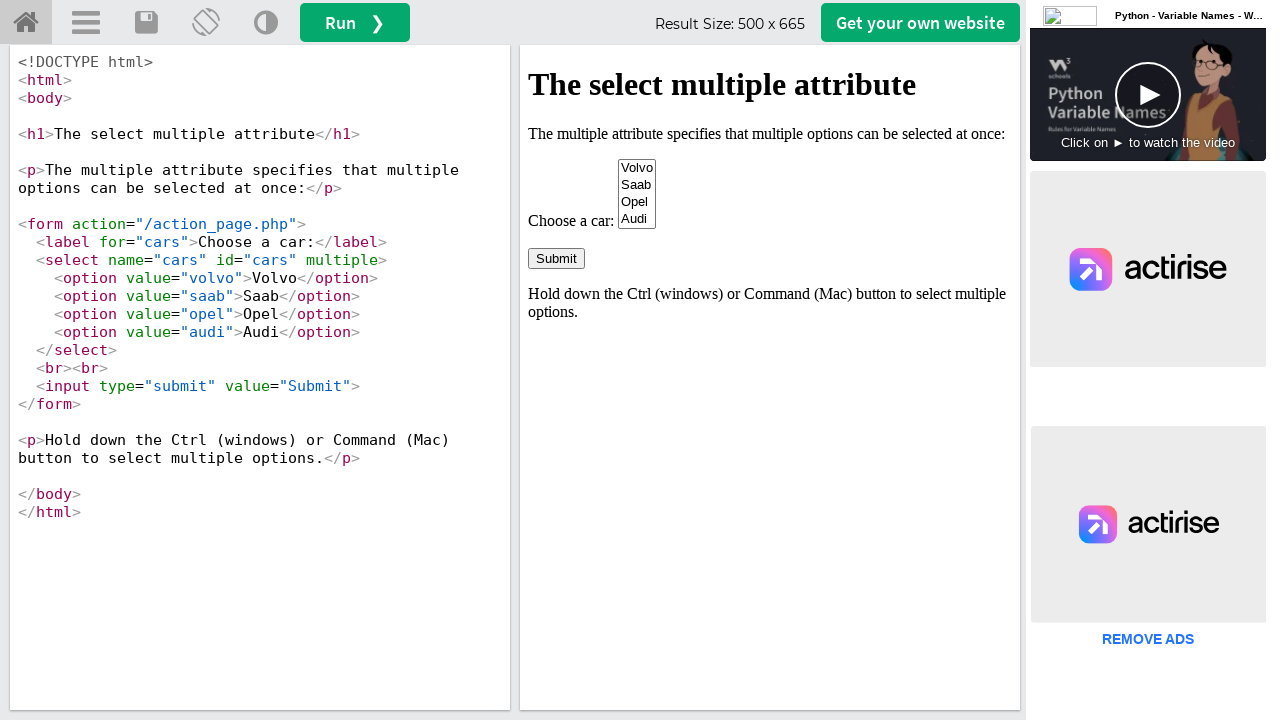

Extracted option text: Volvo
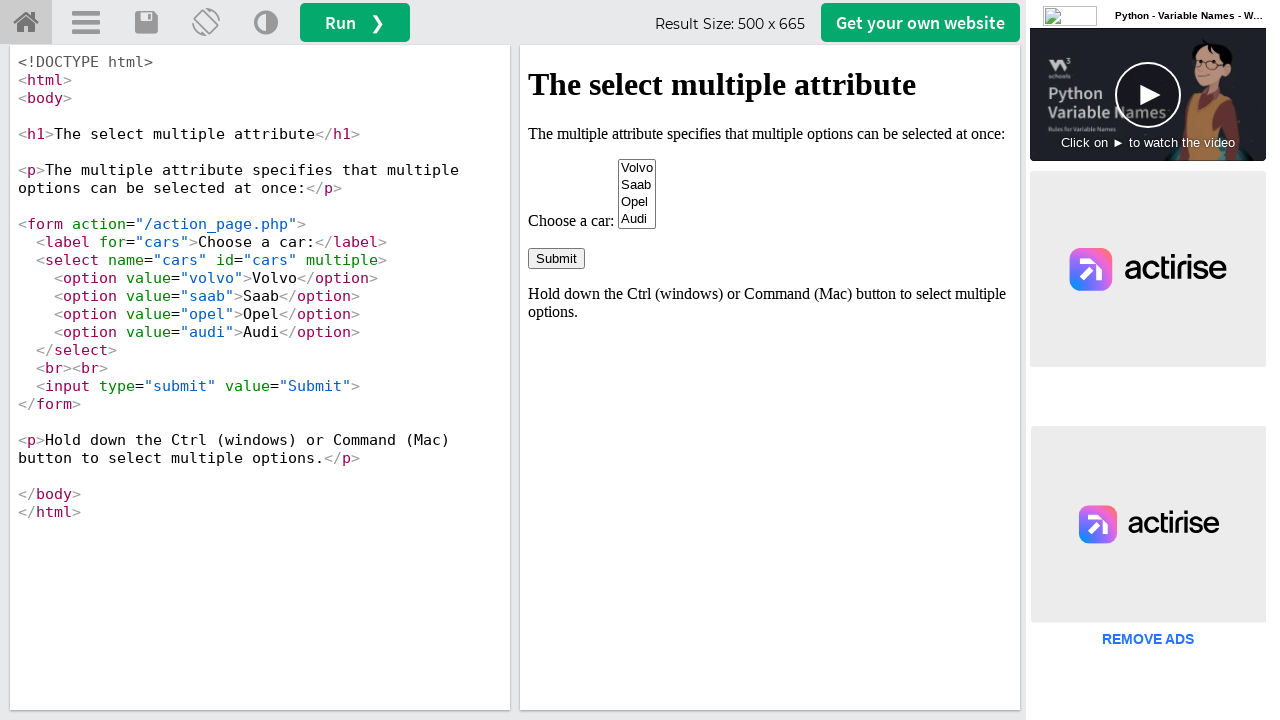

Extracted option text: Saab
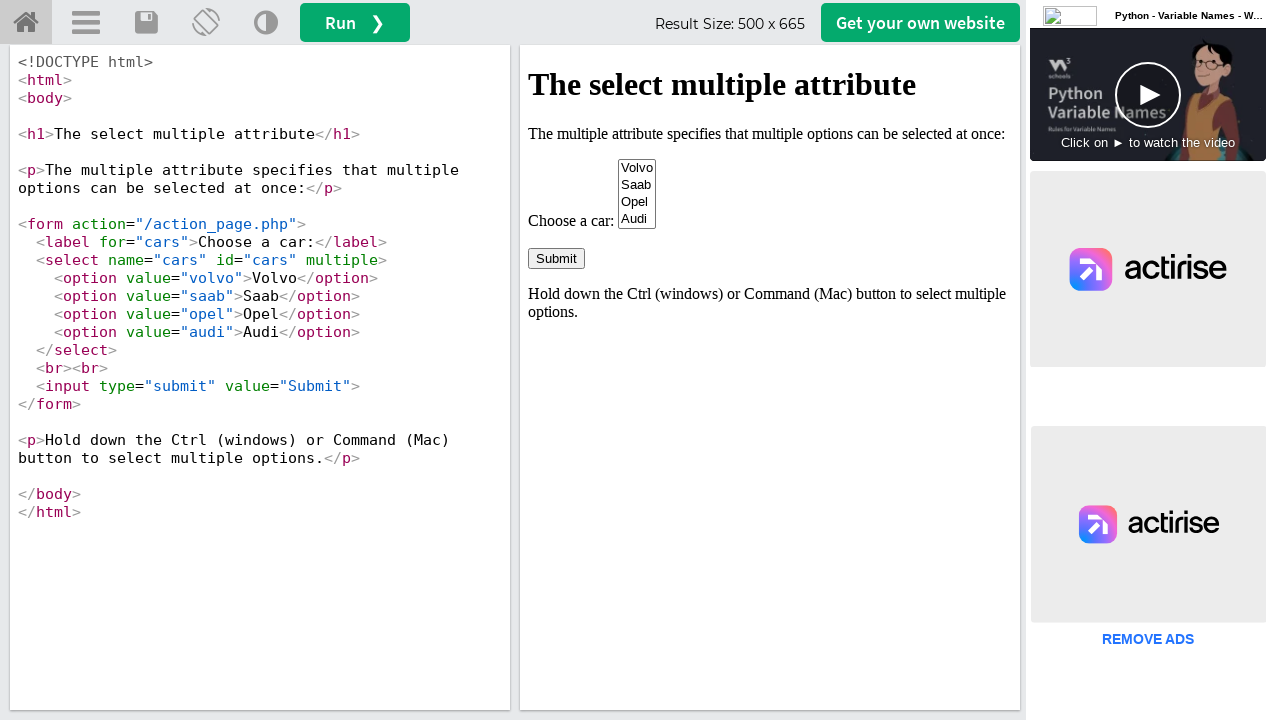

Extracted option text: Opel
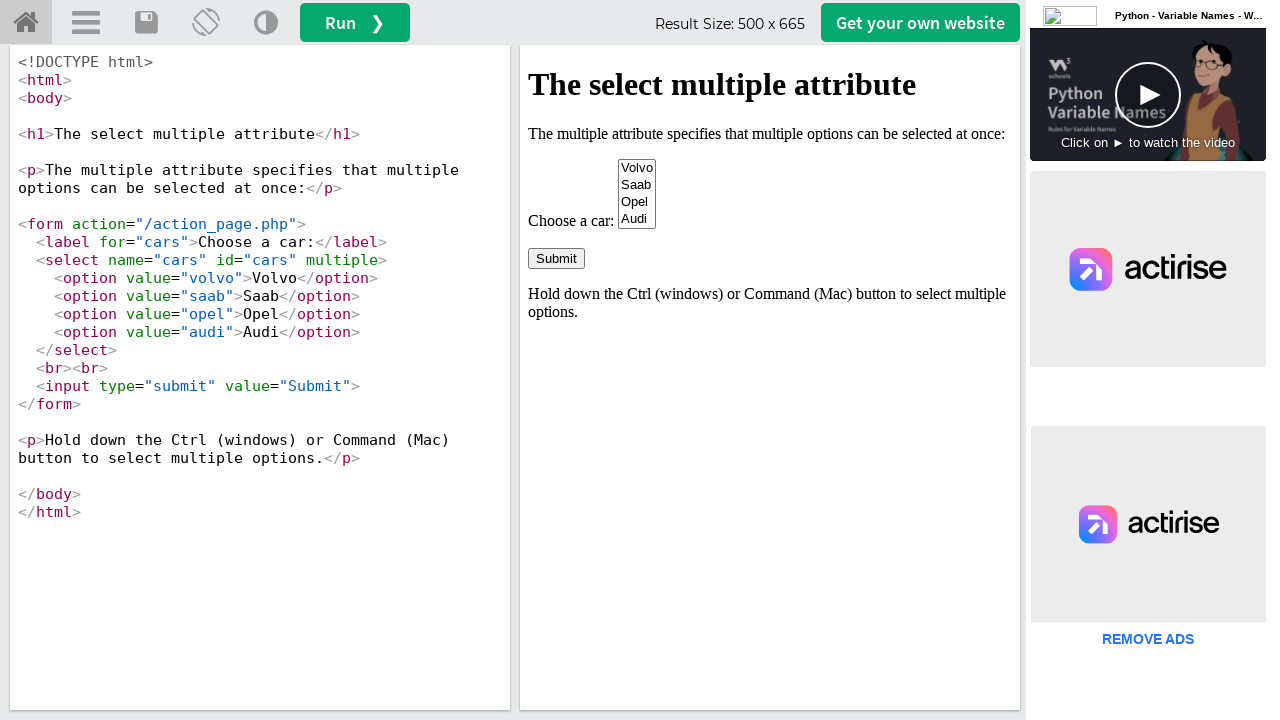

Extracted option text: Audi
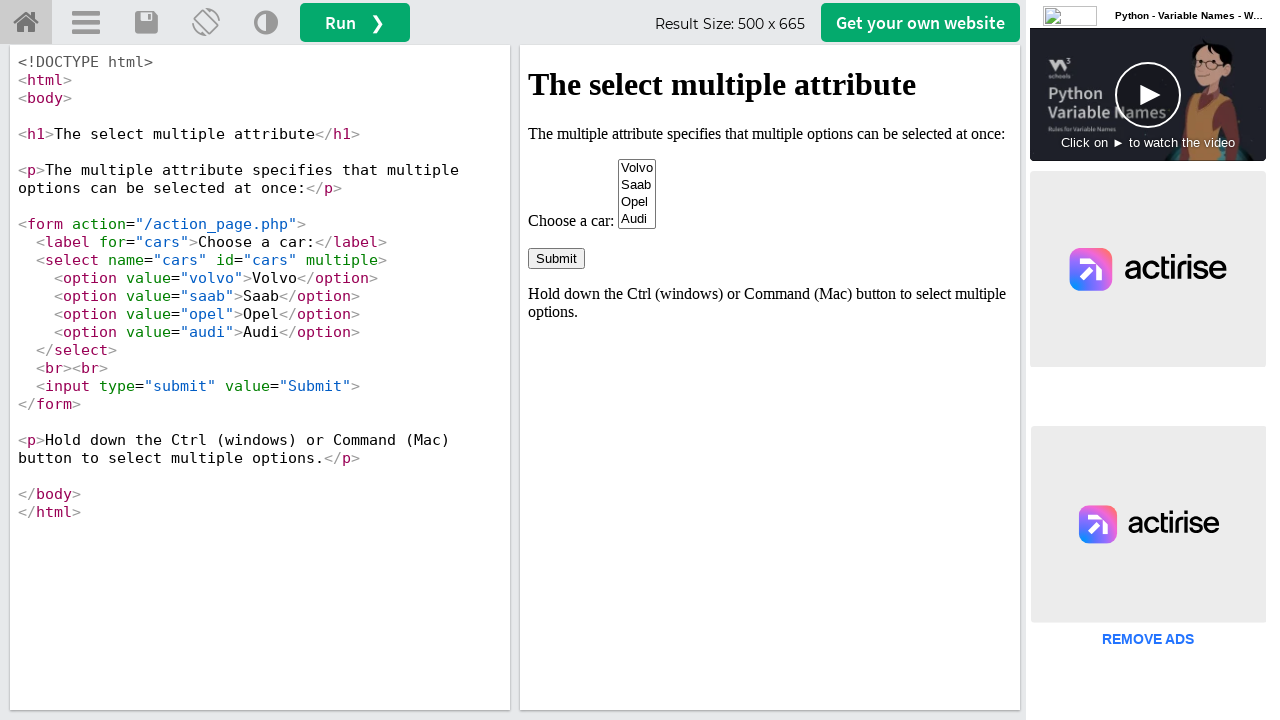

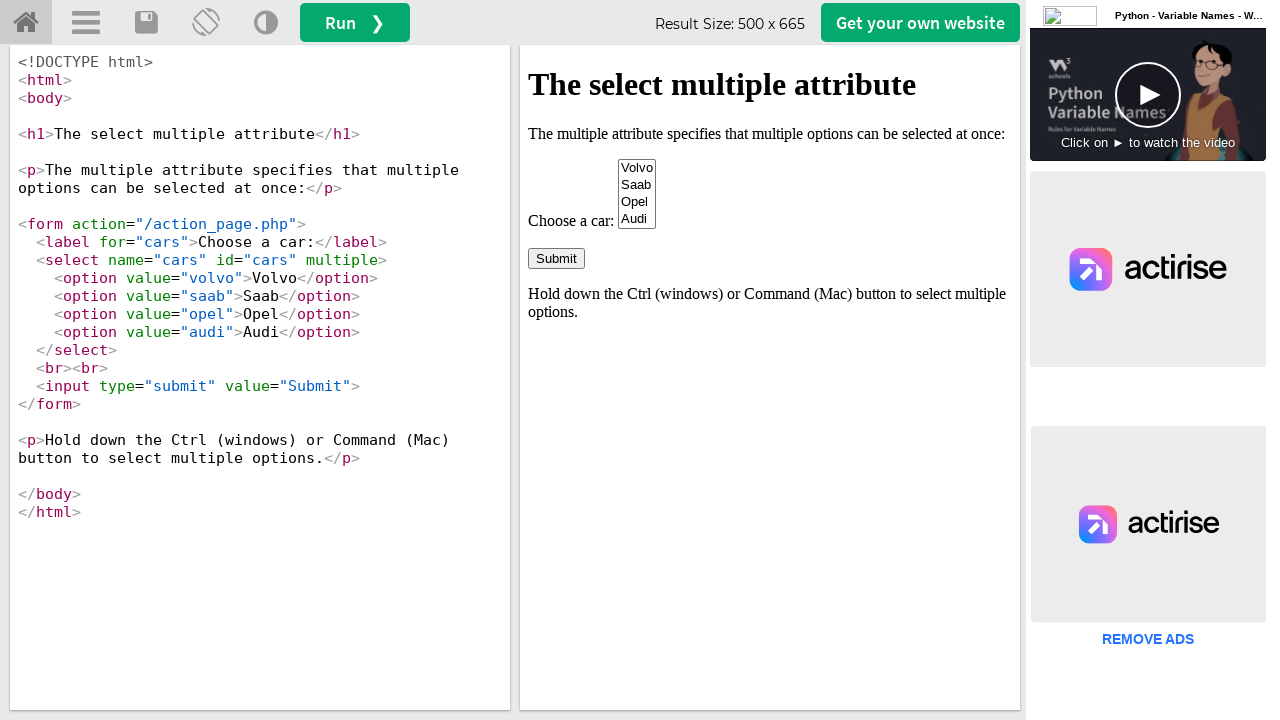